Tests HTML5 drag and drop functionality by dragging an element from one container to another on the W3Schools demo page

Starting URL: https://www.w3schools.com/html/html5_draganddrop.asp

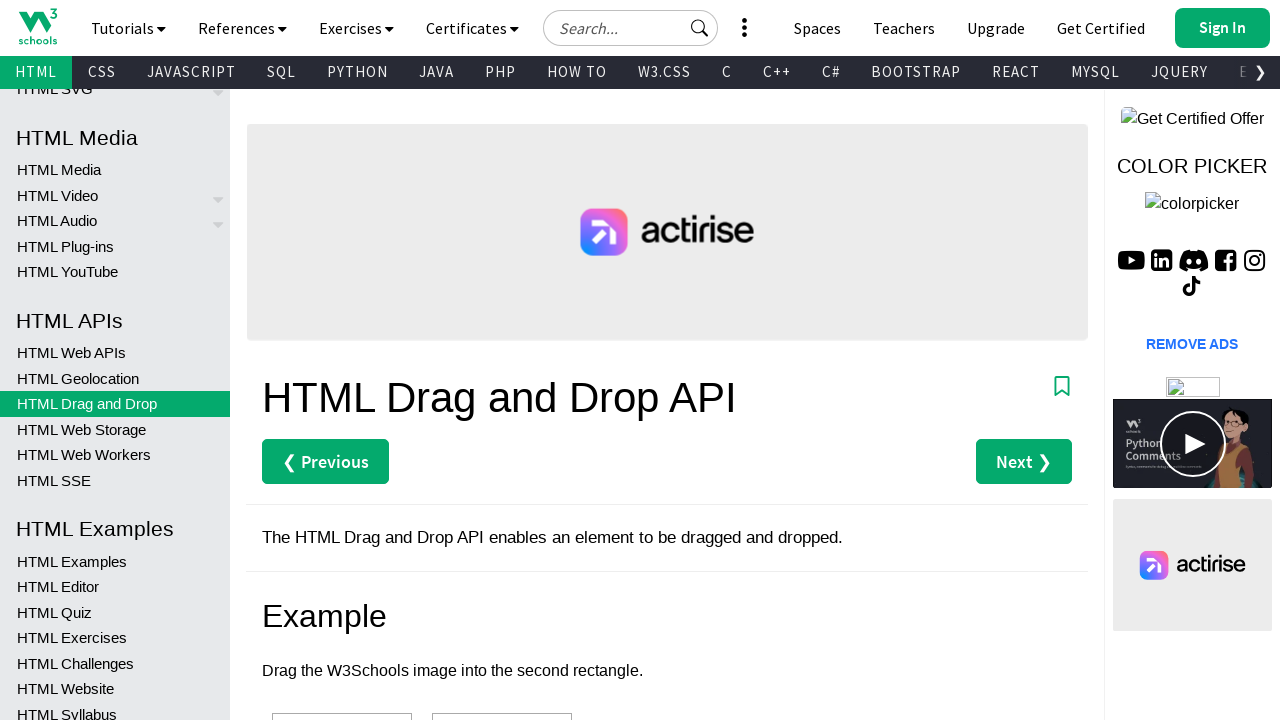

Waited for source drag element (div1) to be visible
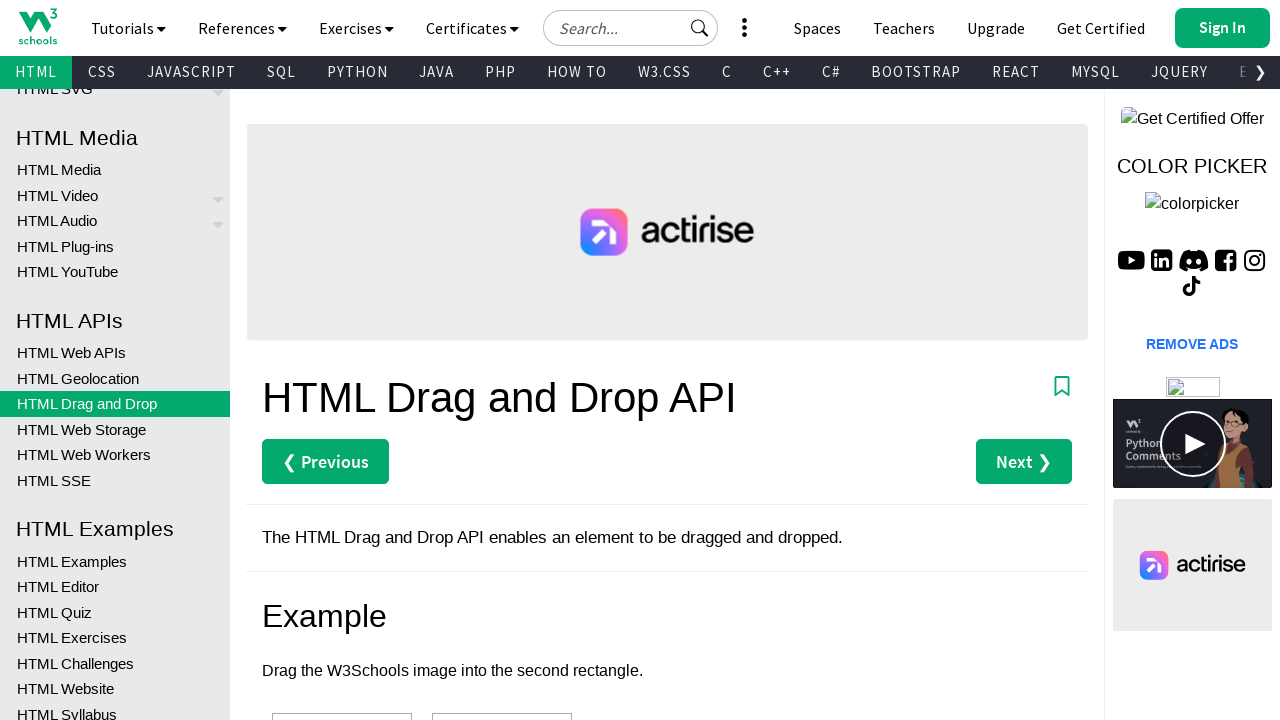

Waited for target drop element (div2) to be visible
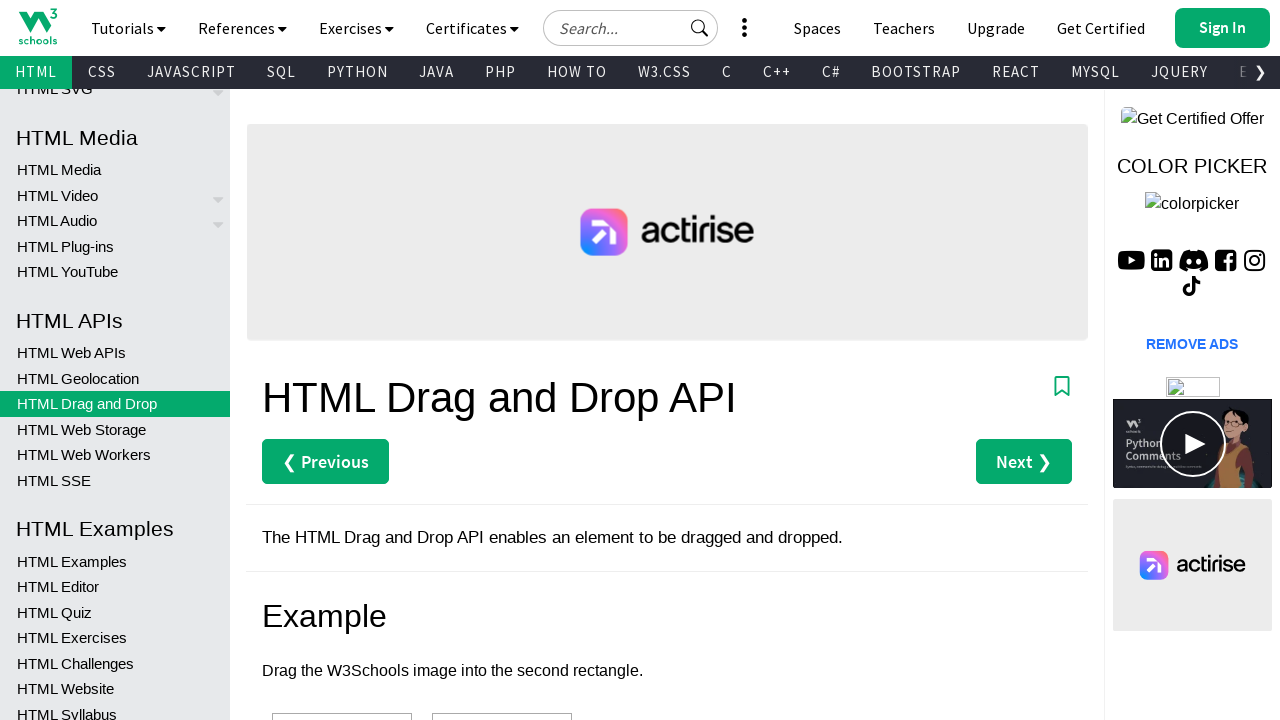

Located source drag element (div1)
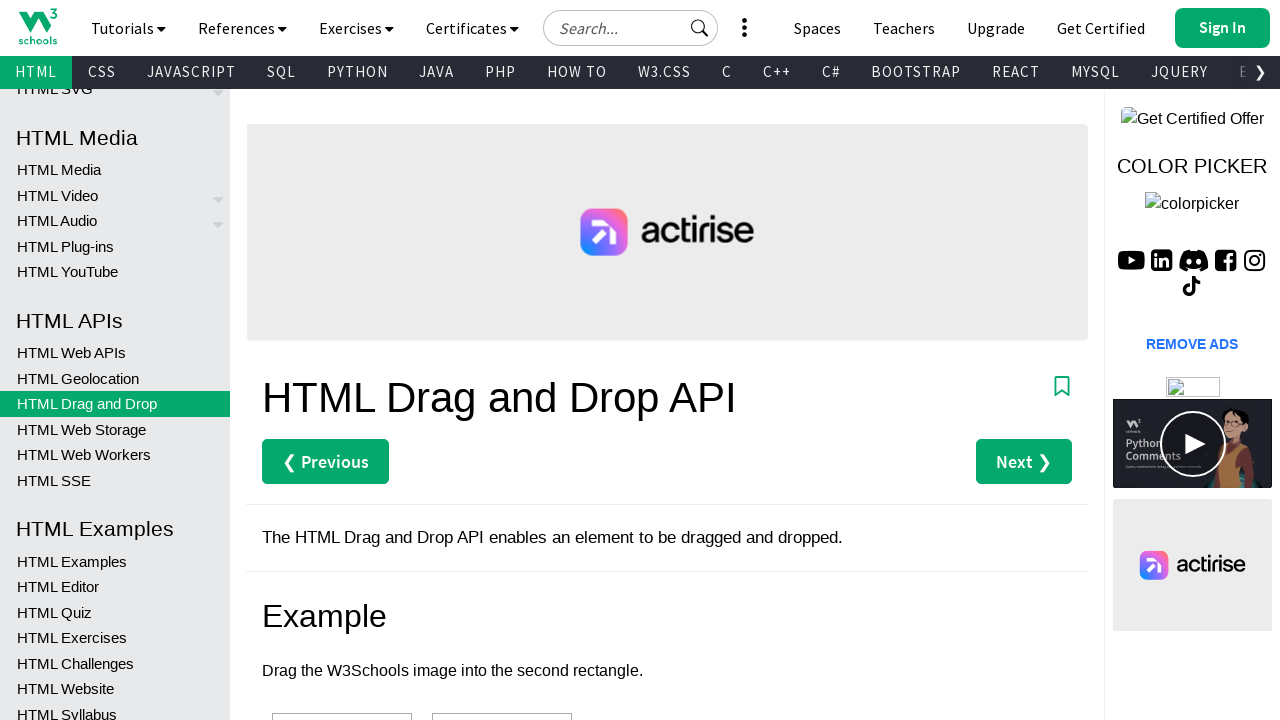

Located target drop element (div2)
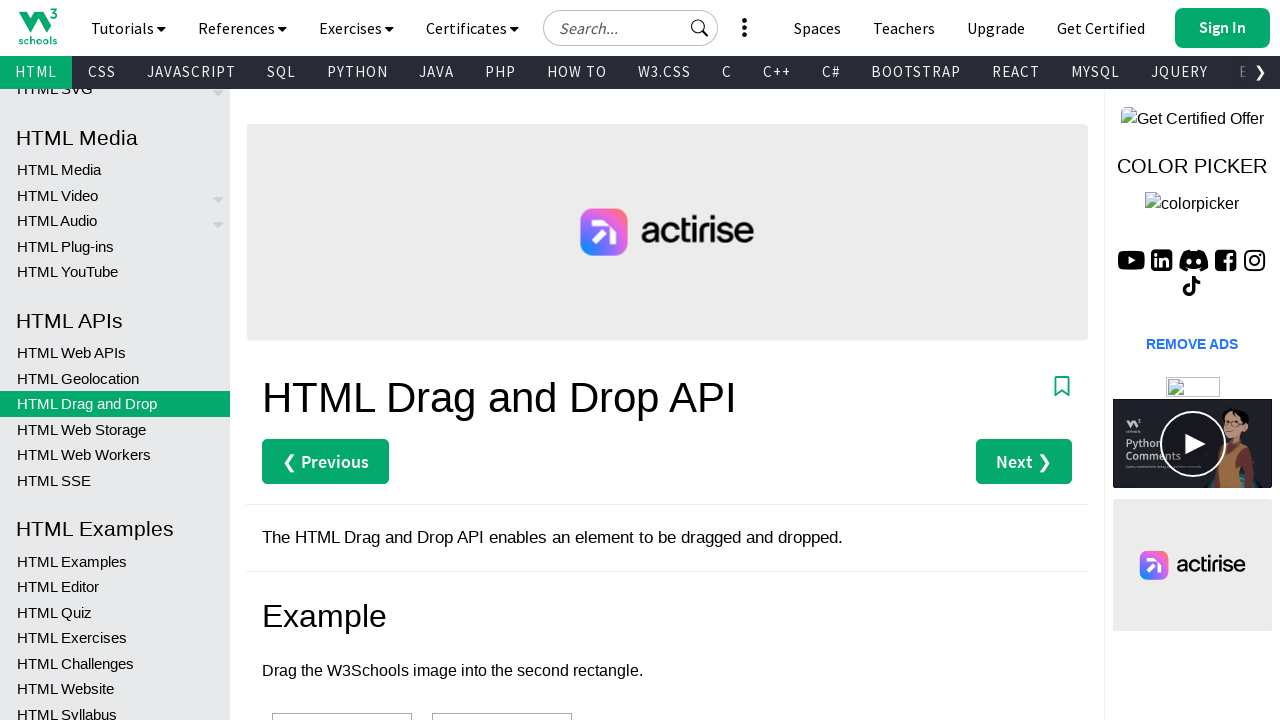

Dragged element from div1 to div2 successfully at (502, 693)
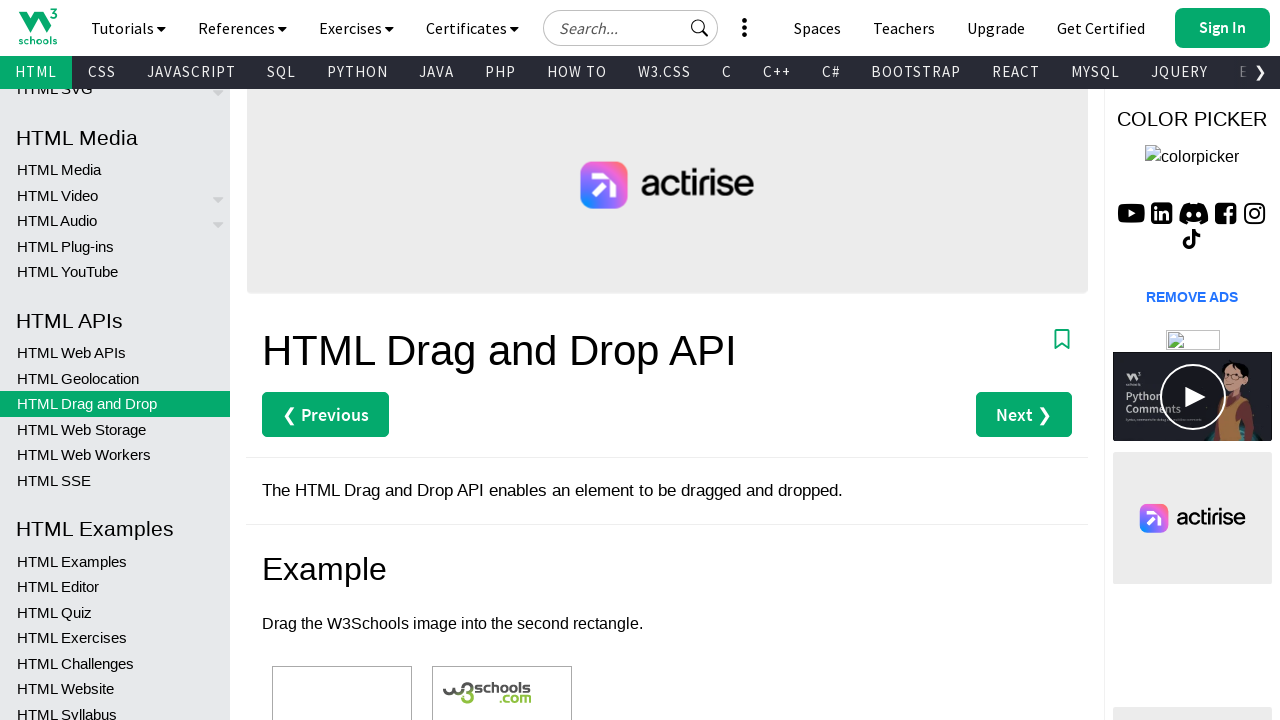

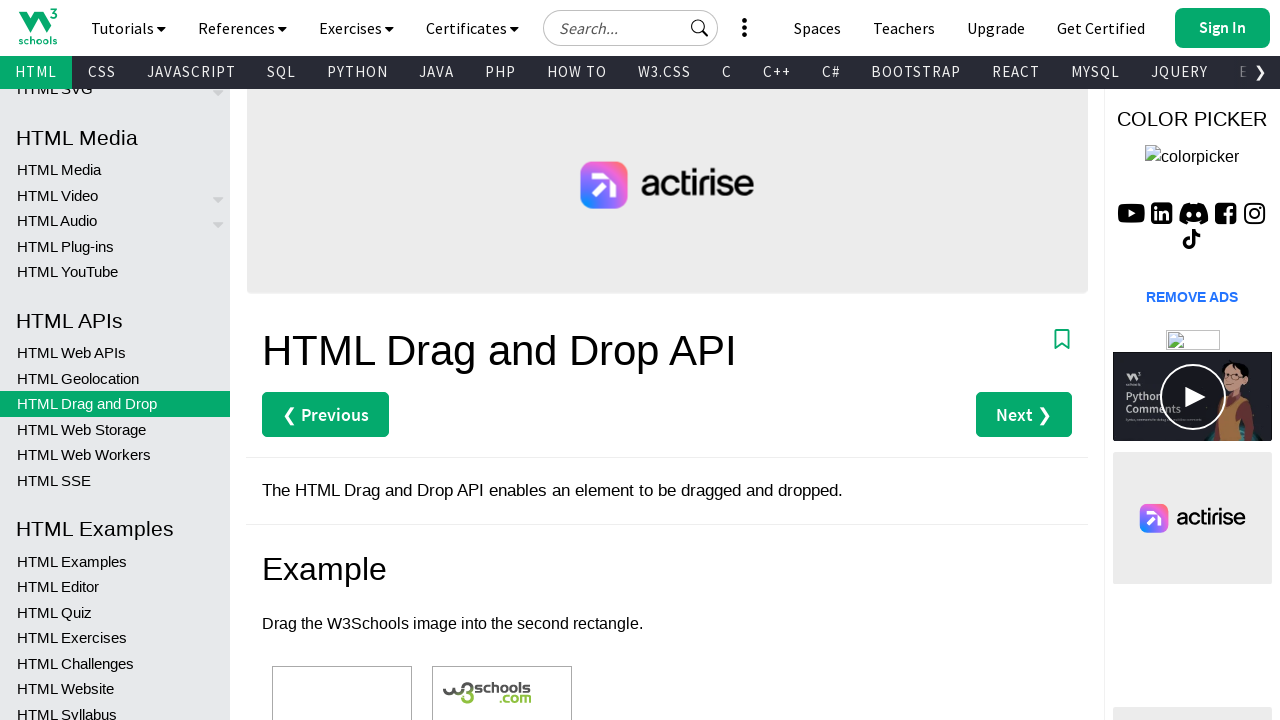